Tests dynamic control behavior by checking if a text input is initially disabled, clicking an enable button, and verifying the text input becomes enabled.

Starting URL: https://training-support.net/webelements/dynamic-controls

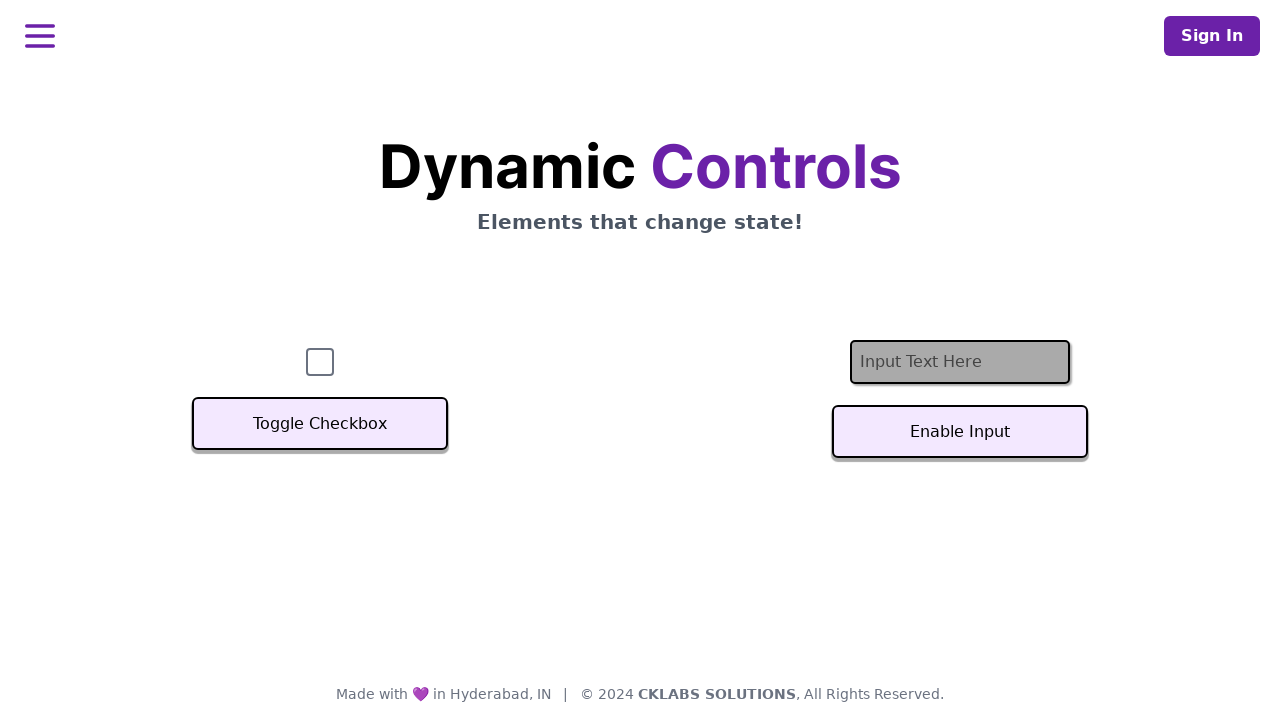

Checked if text input is initially enabled
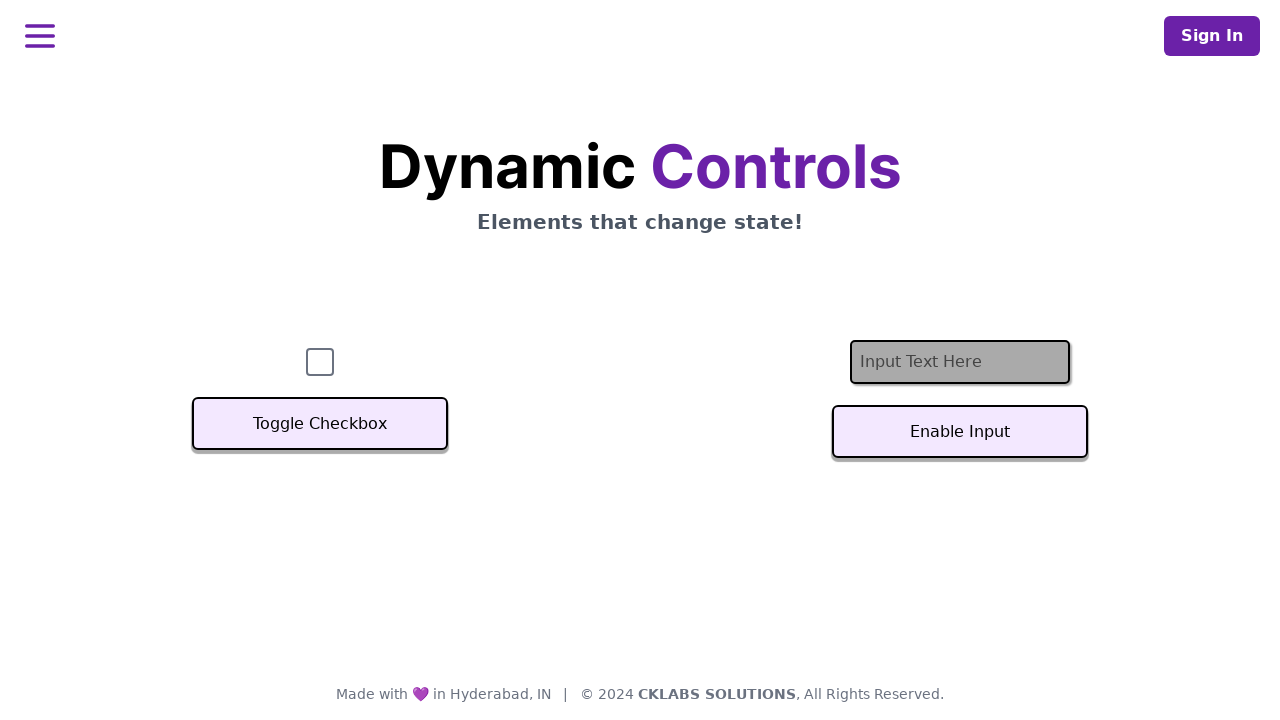

Clicked enable button to toggle text input state at (960, 432) on button#textInputButton
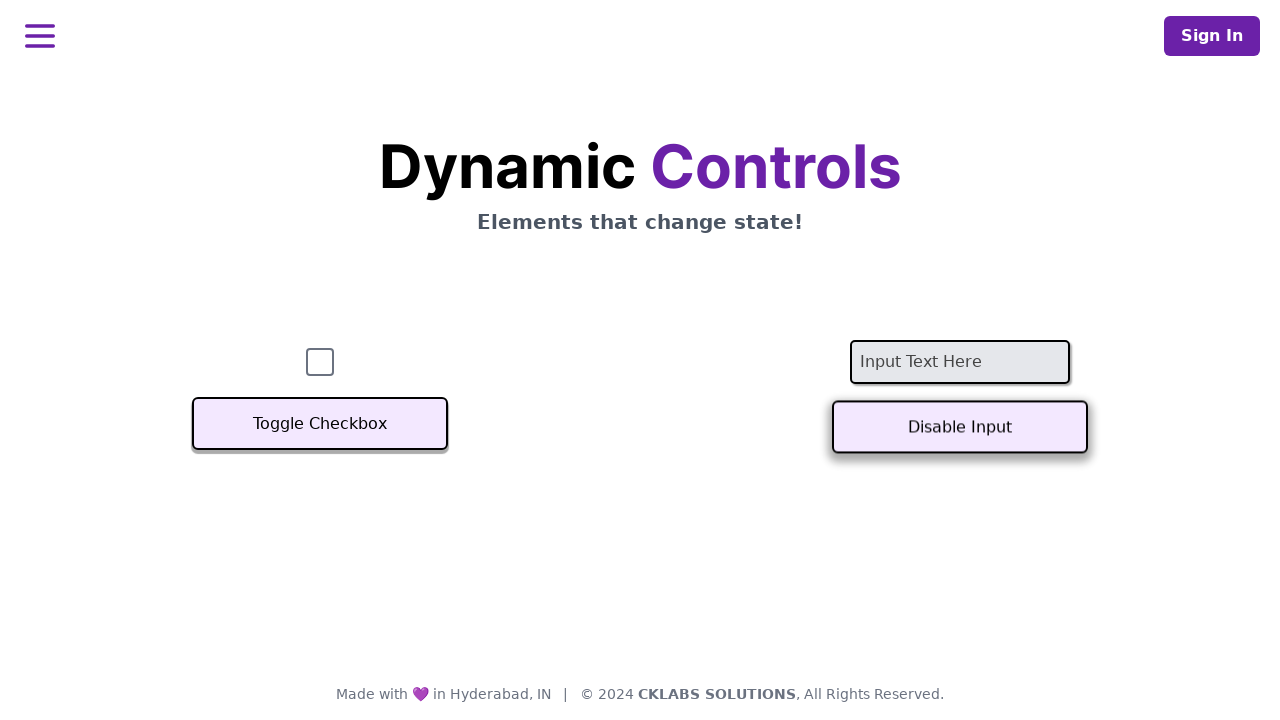

Waited 5000ms for state change to complete
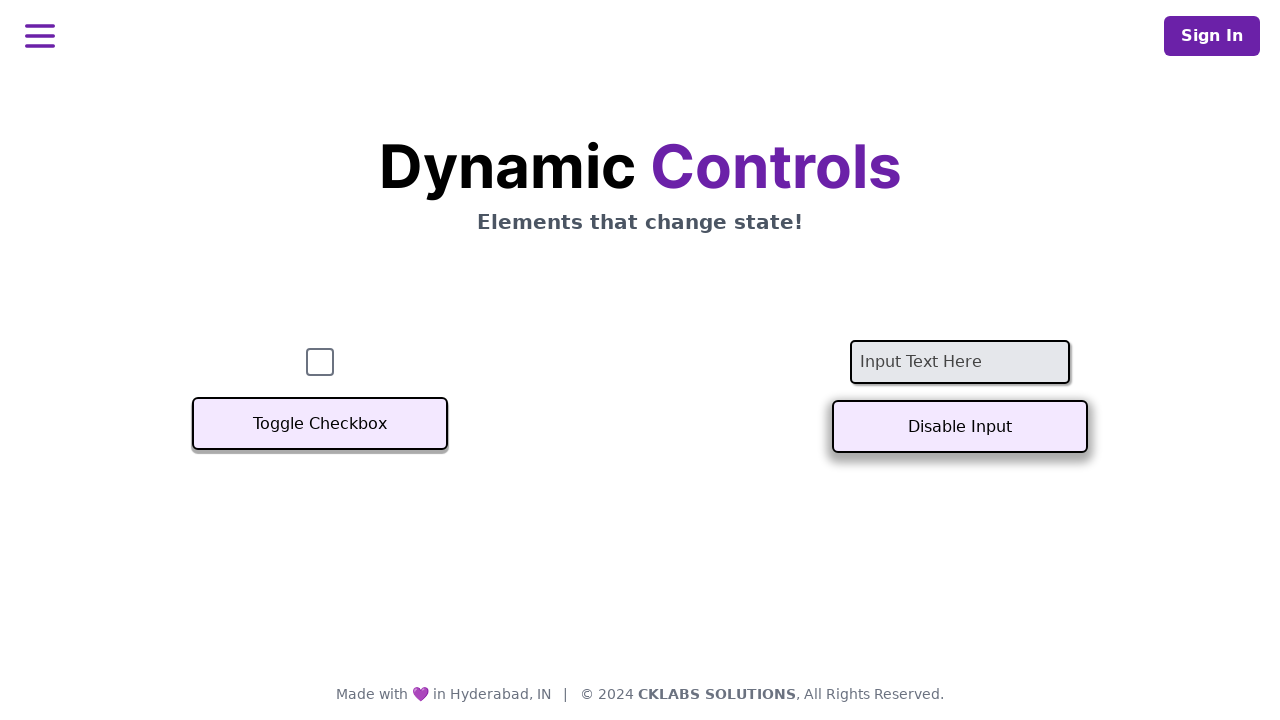

Verified text input is now enabled after button click
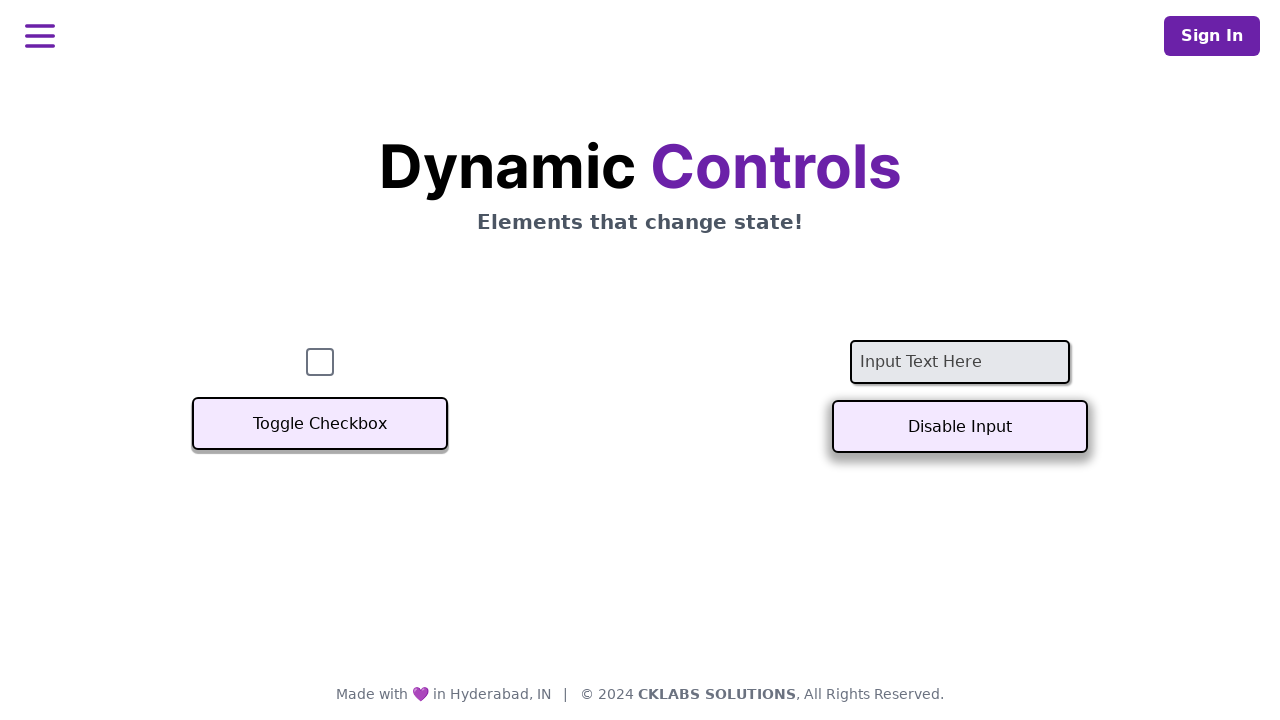

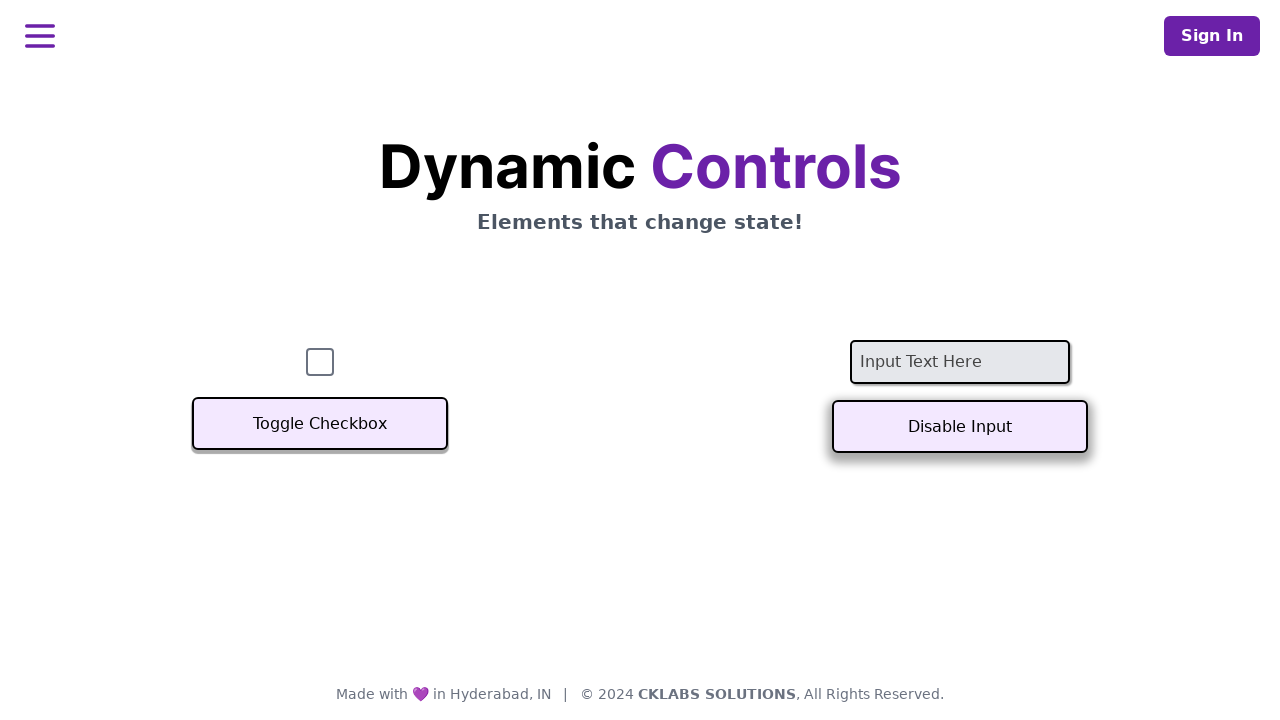